Tests dynamic loading page where an element is rendered after clicking start button, waiting for the finish text to appear

Starting URL: http://the-internet.herokuapp.com/dynamic_loading/2

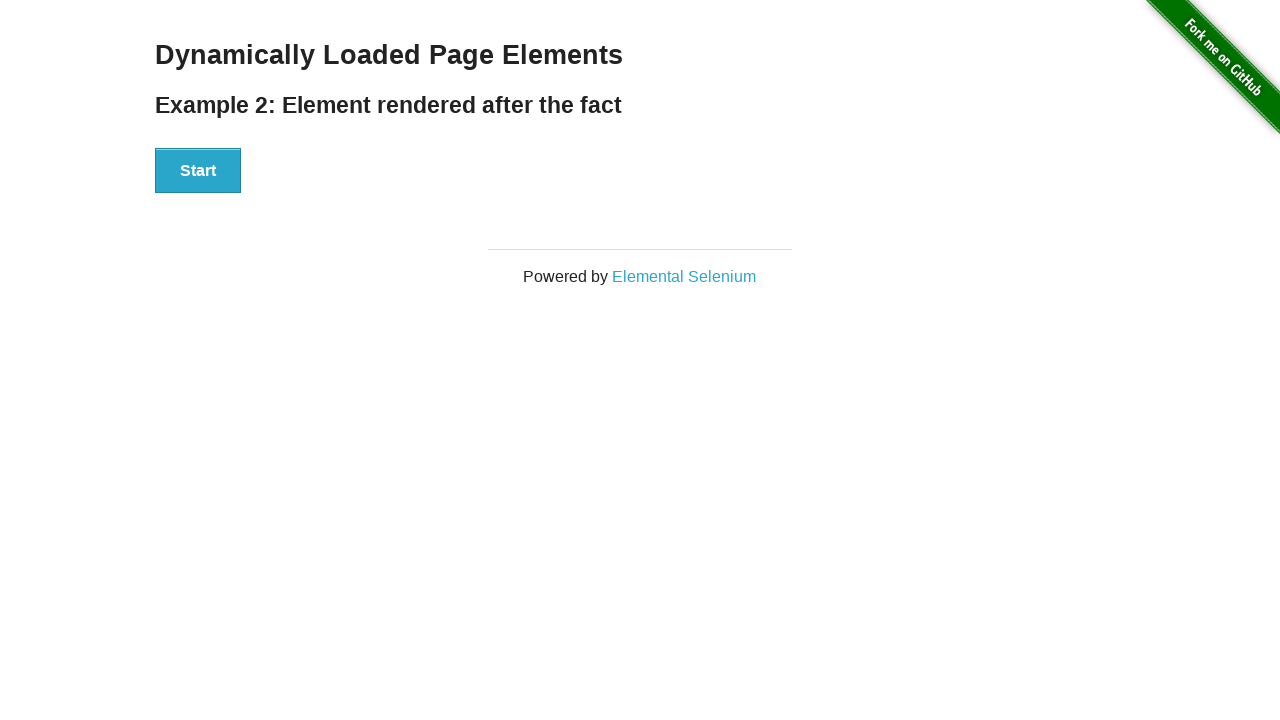

Navigated to dynamic loading page
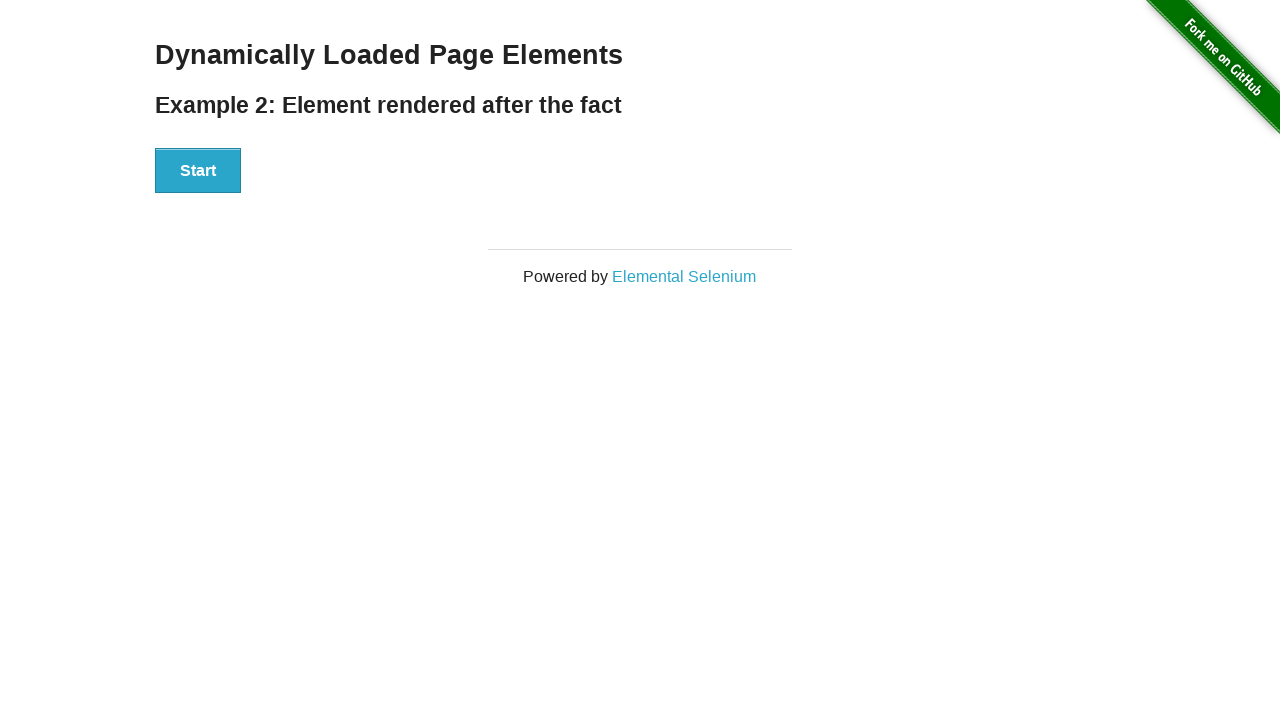

Clicked start button to initiate dynamic loading at (198, 171) on #start button
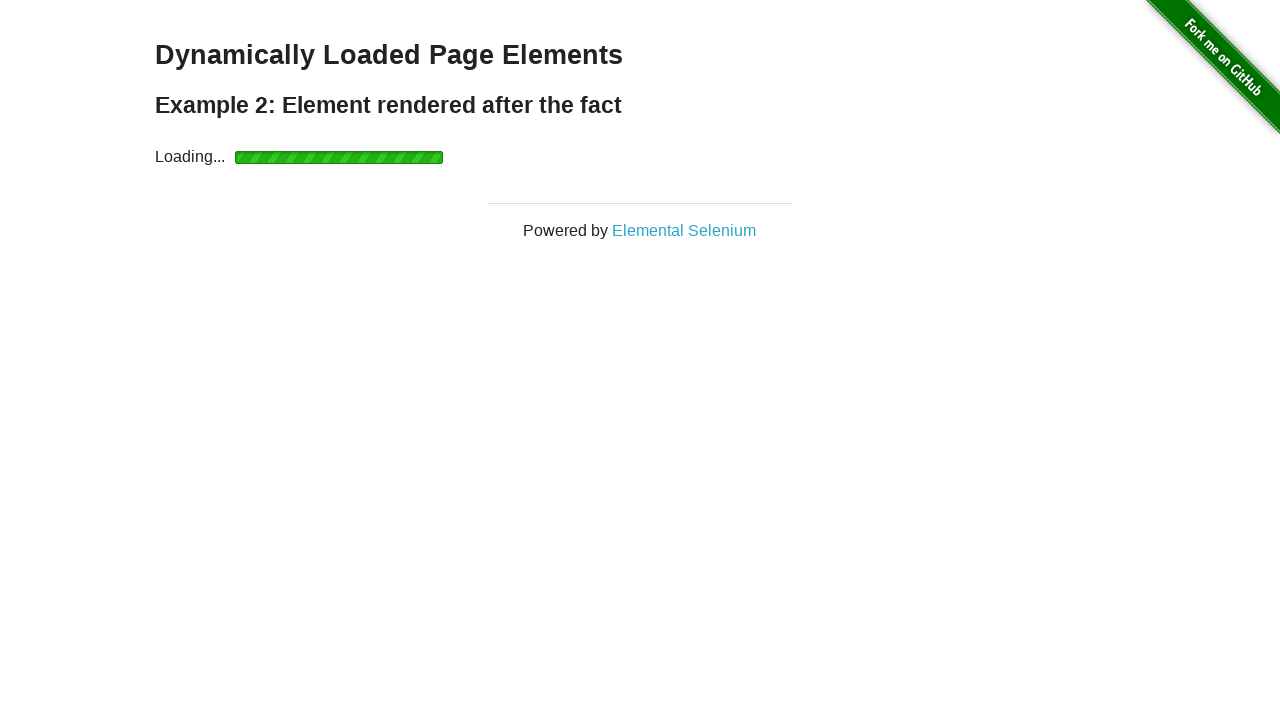

Finish element appeared after loading completed
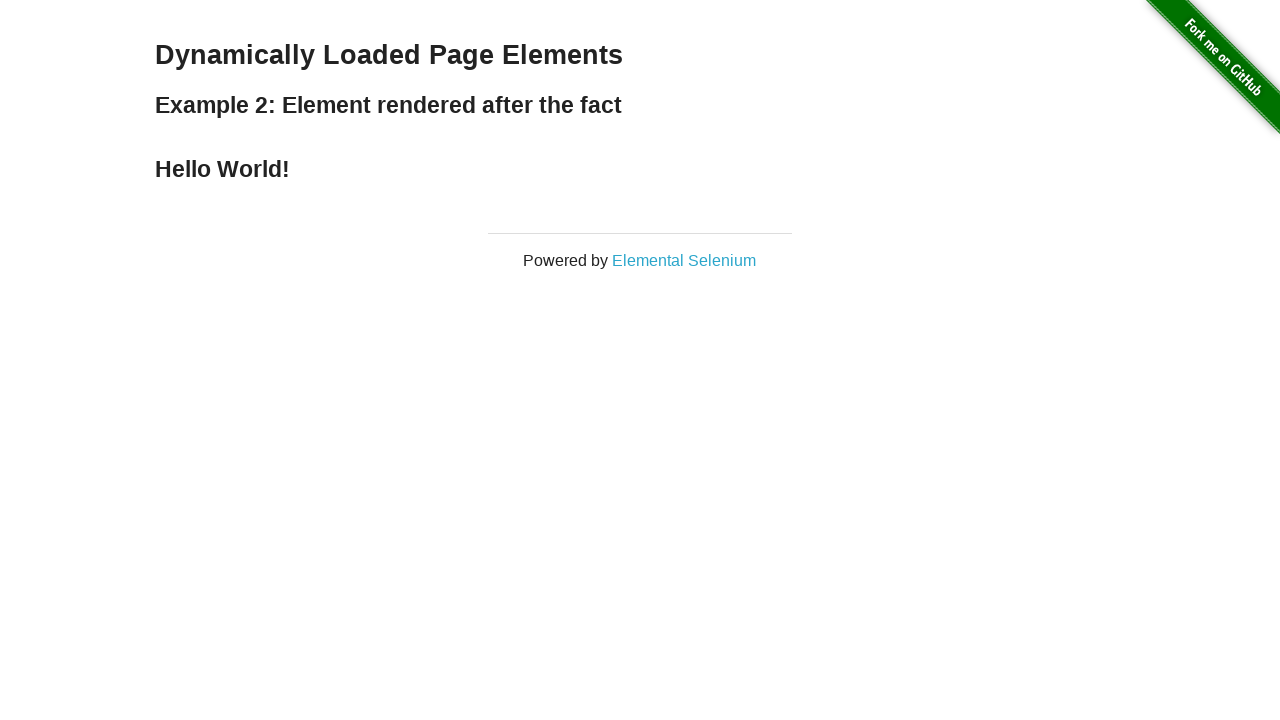

Verified finish element contains 'Hello World!' text
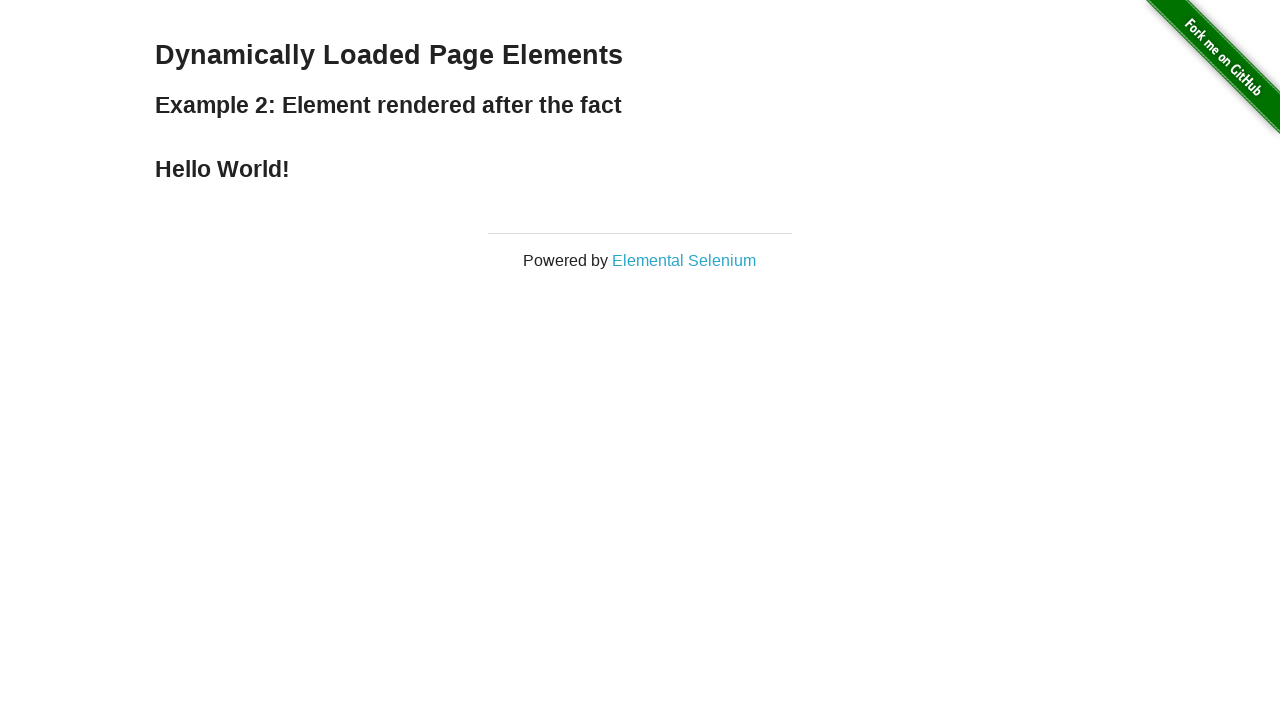

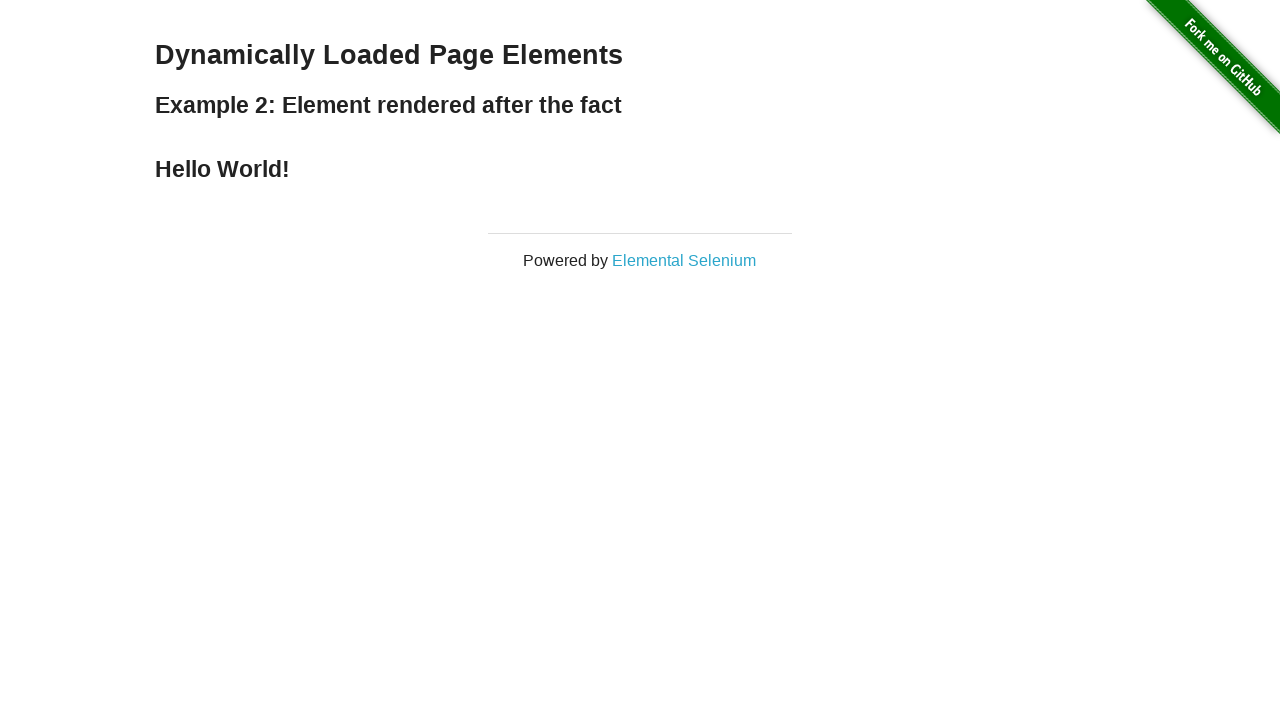